Tests window handling by navigating through menu items to open a new window, switching between parent and child windows, and verifying window titles

Starting URL: http://www.globalsqa.com/

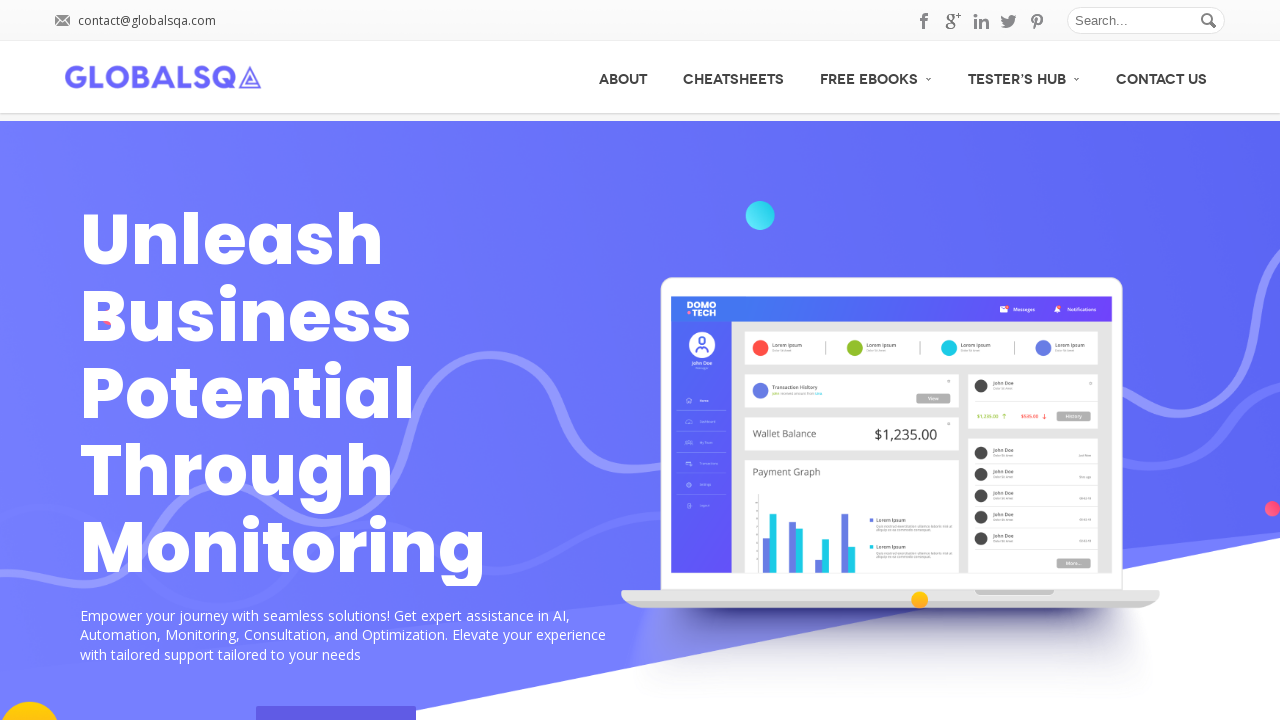

Hovered over Tester's HUB menu item at (1024, 76) on (//a[@class='no_border'])[2]
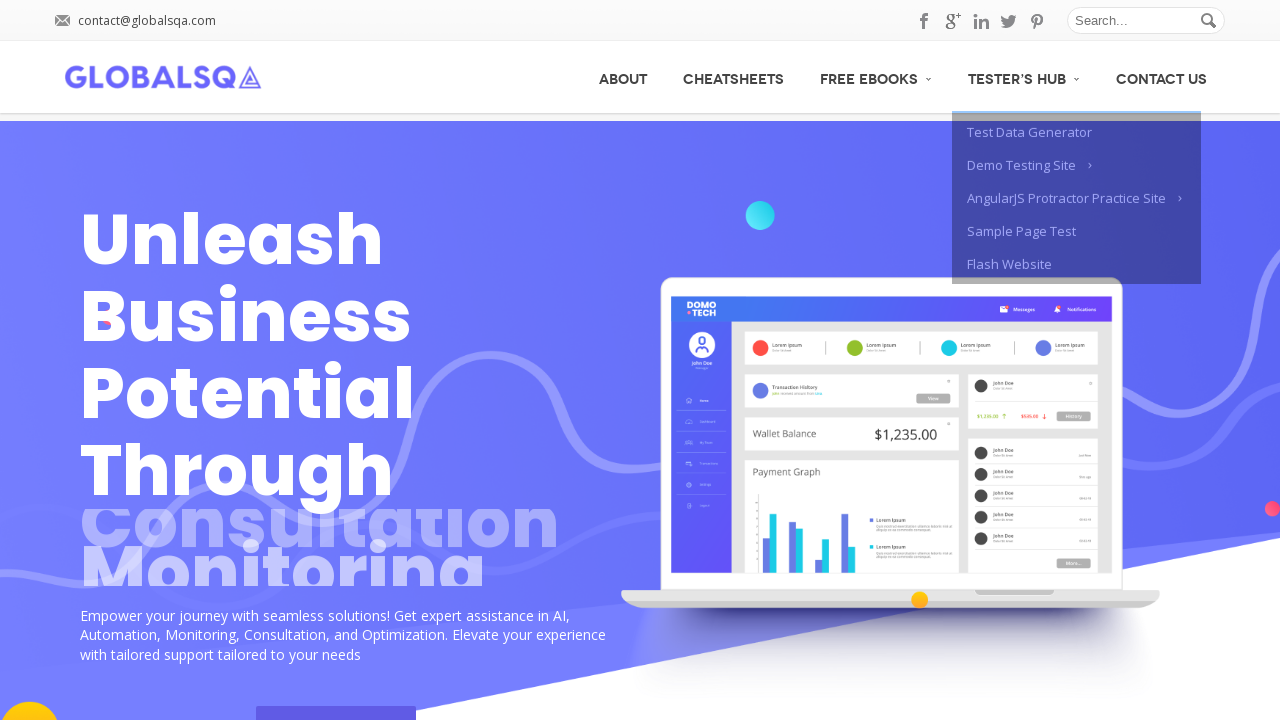

Waited 2 seconds for submenu to appear
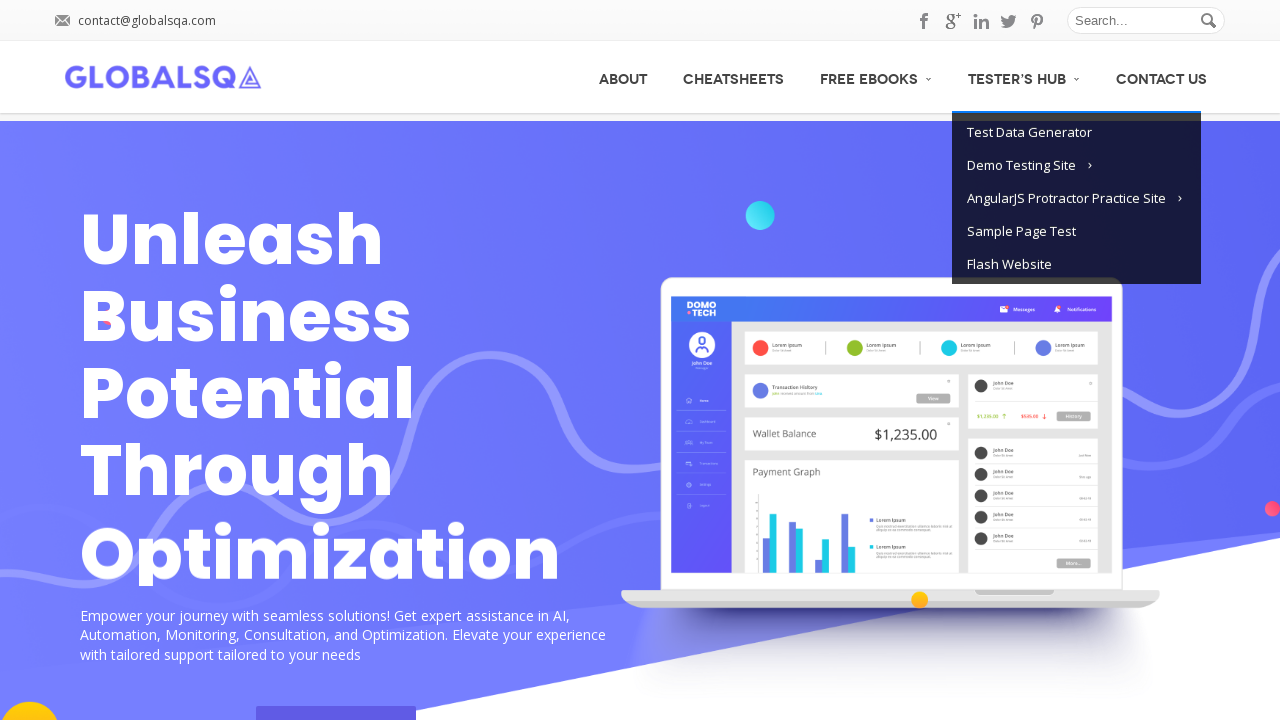

Hovered over Demo Testing Site submenu at (1022, 165) on xpath=//span[contains(text(),'Demo Testing Site')]
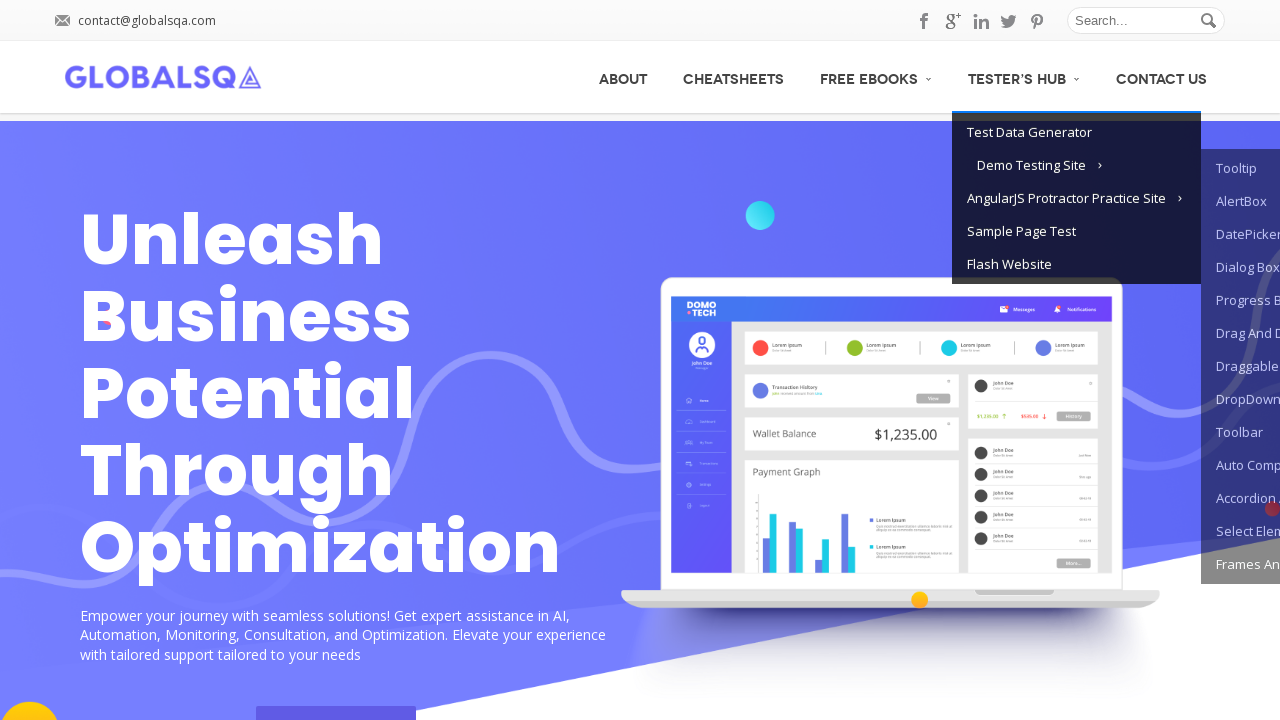

Waited 2 seconds for nested submenu to appear
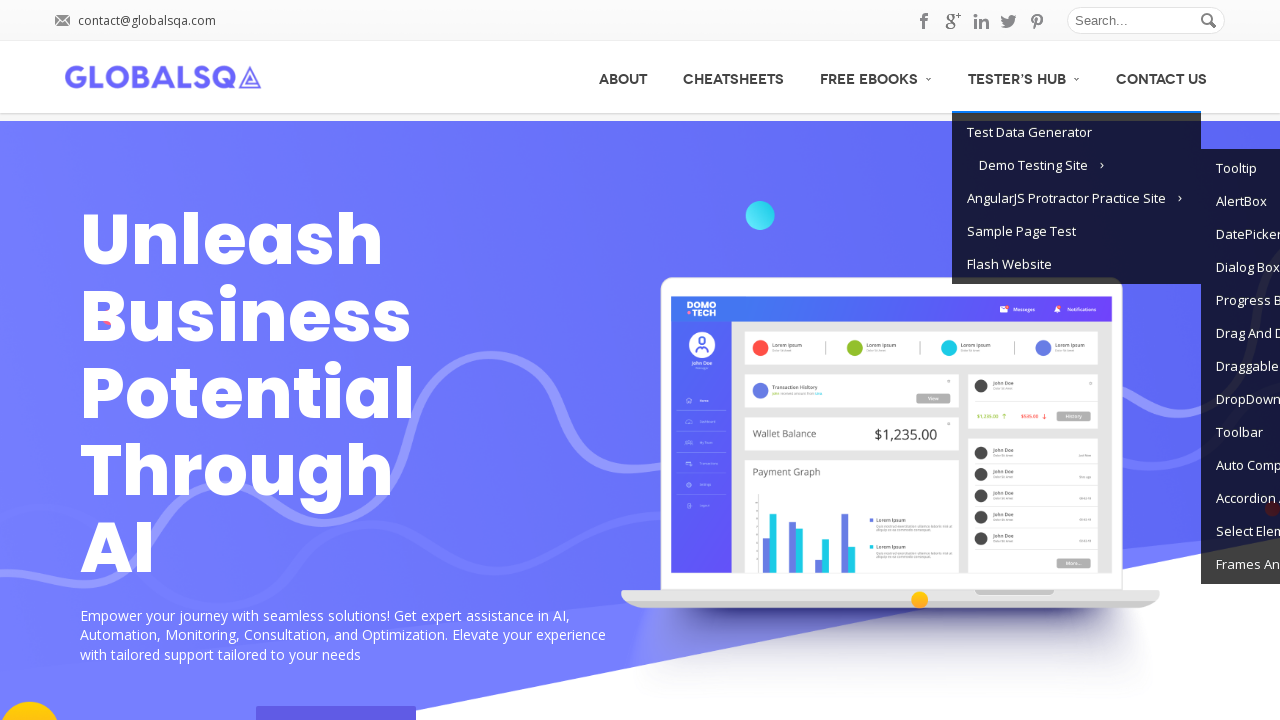

Clicked on Frames And Windows menu option at (1248, 564) on xpath=//a[@class='last_submenu_item']//span[contains(text(),'Frames And Windows'
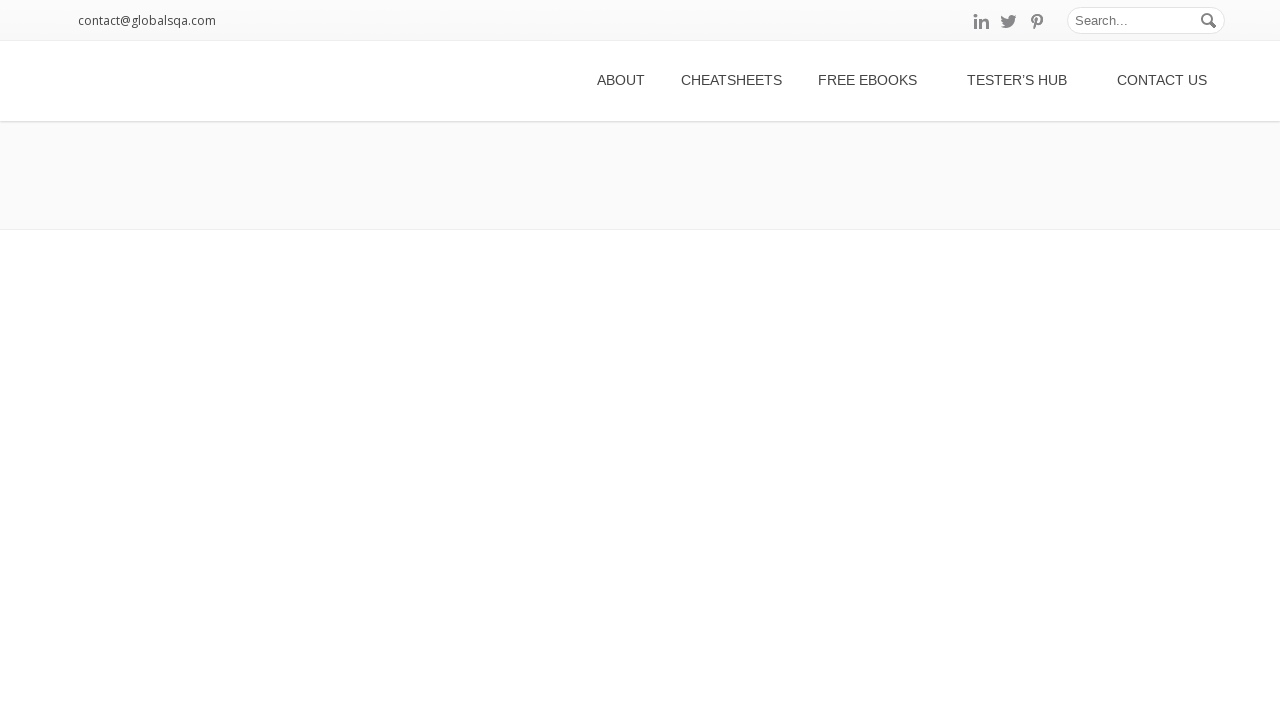

Stored parent page reference
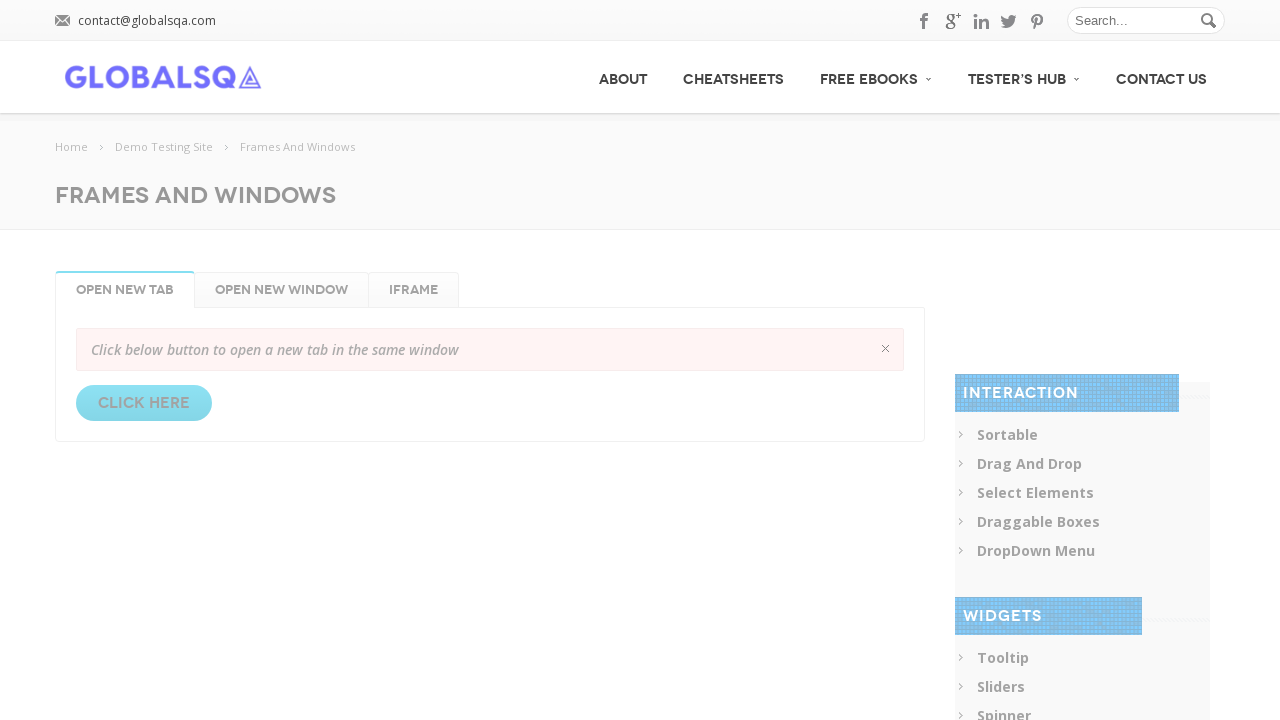

Clicked button to open new window at (144, 403) on xpath=//div[@class='single_tab_div resp-tab-content resp-tab-content-active']//a
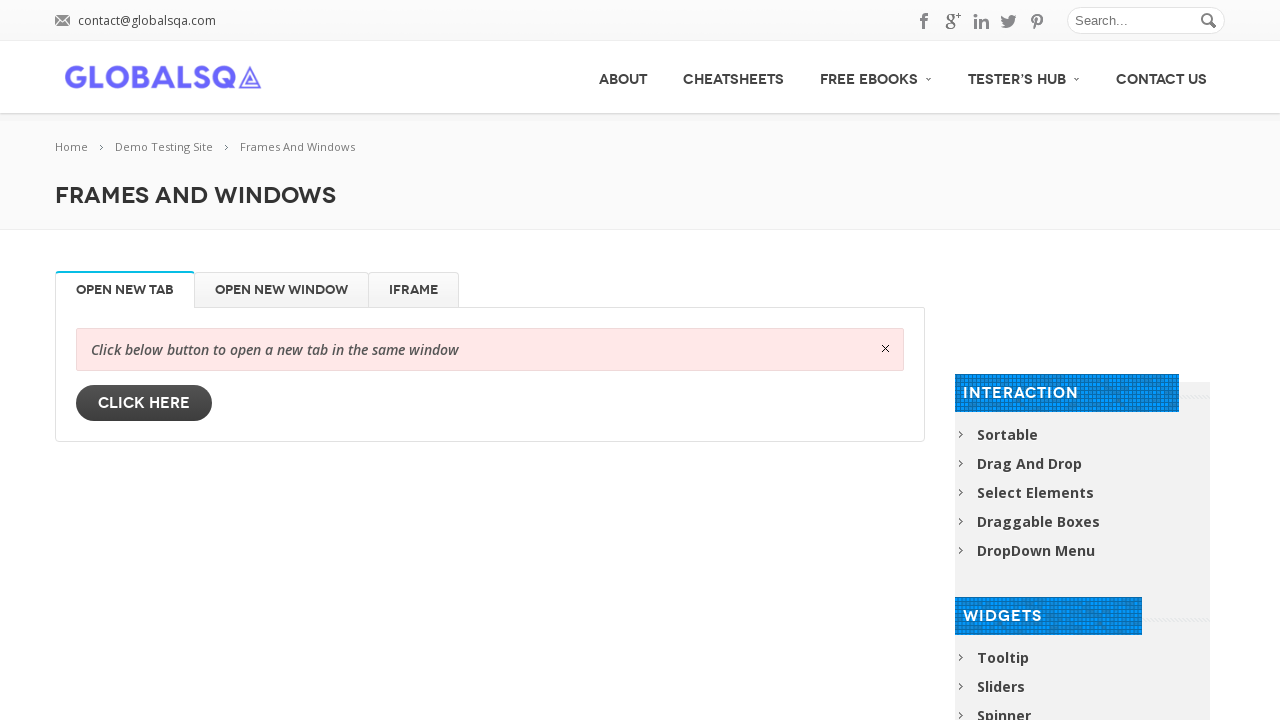

New child window/tab opened and captured
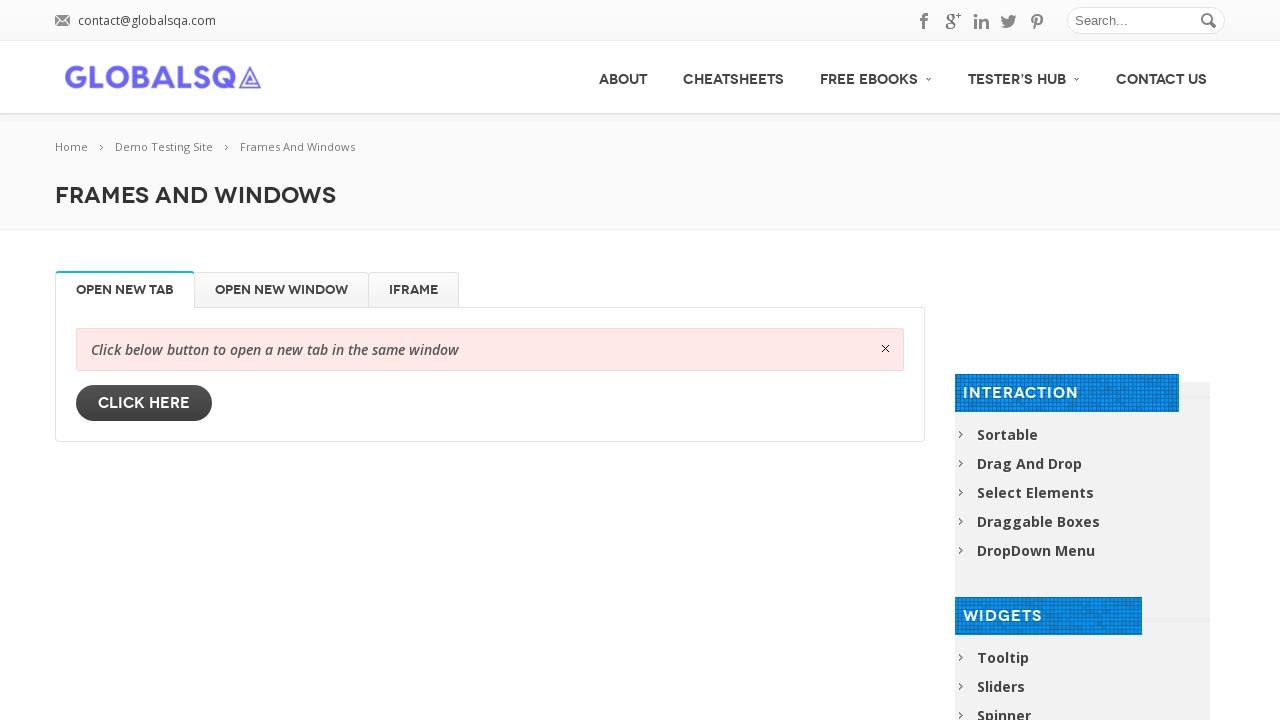

Retrieved parent window title: Frames And Windows - GlobalSQA
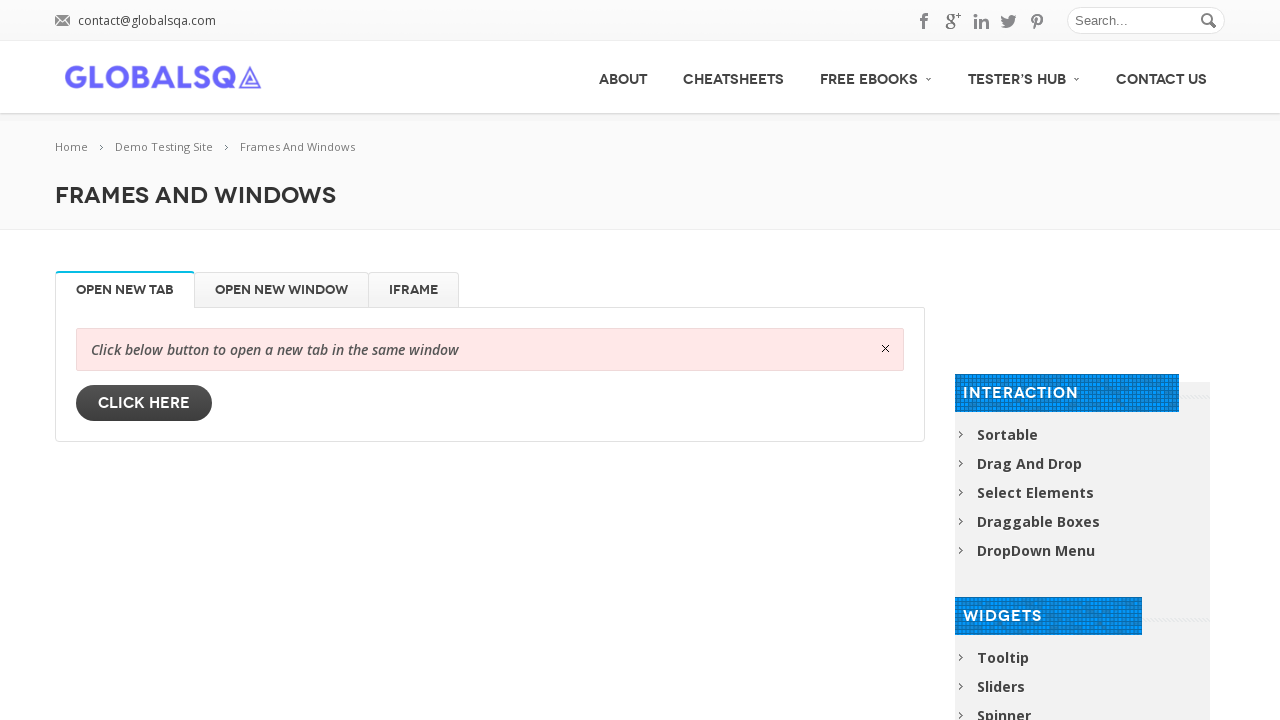

Retrieved child window title: Frames And Windows - GlobalSQA
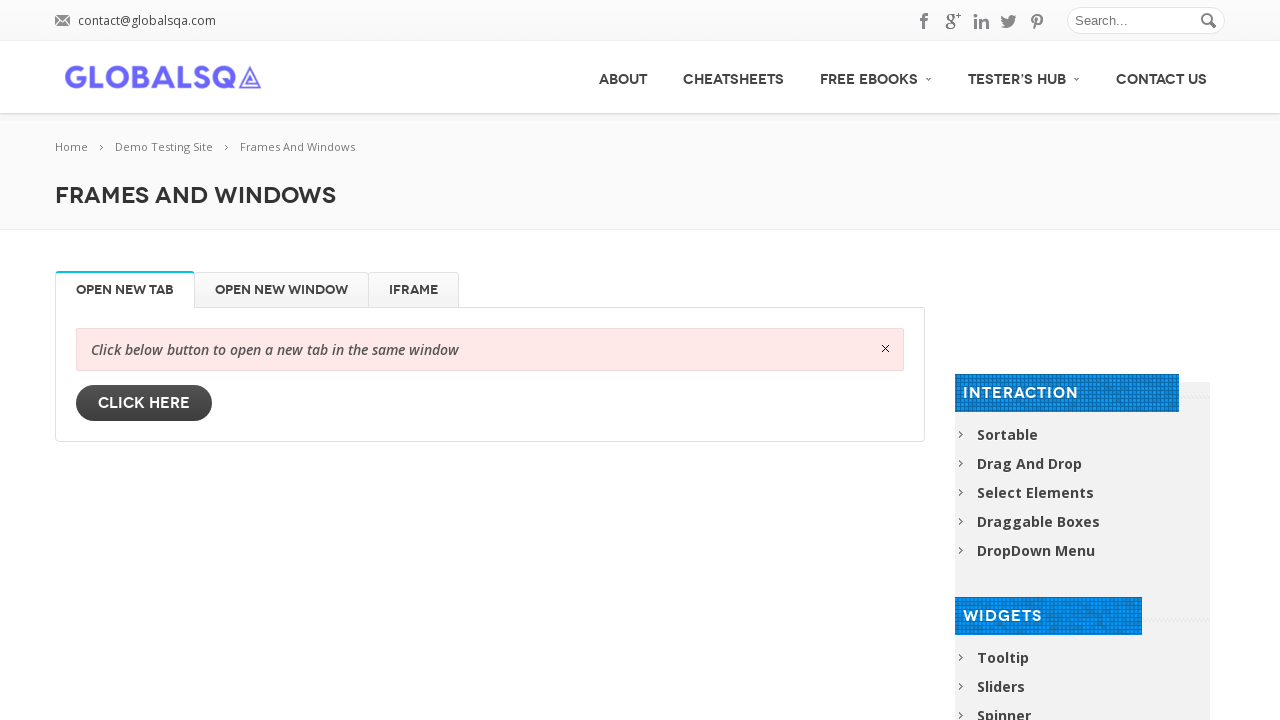

Closed child window
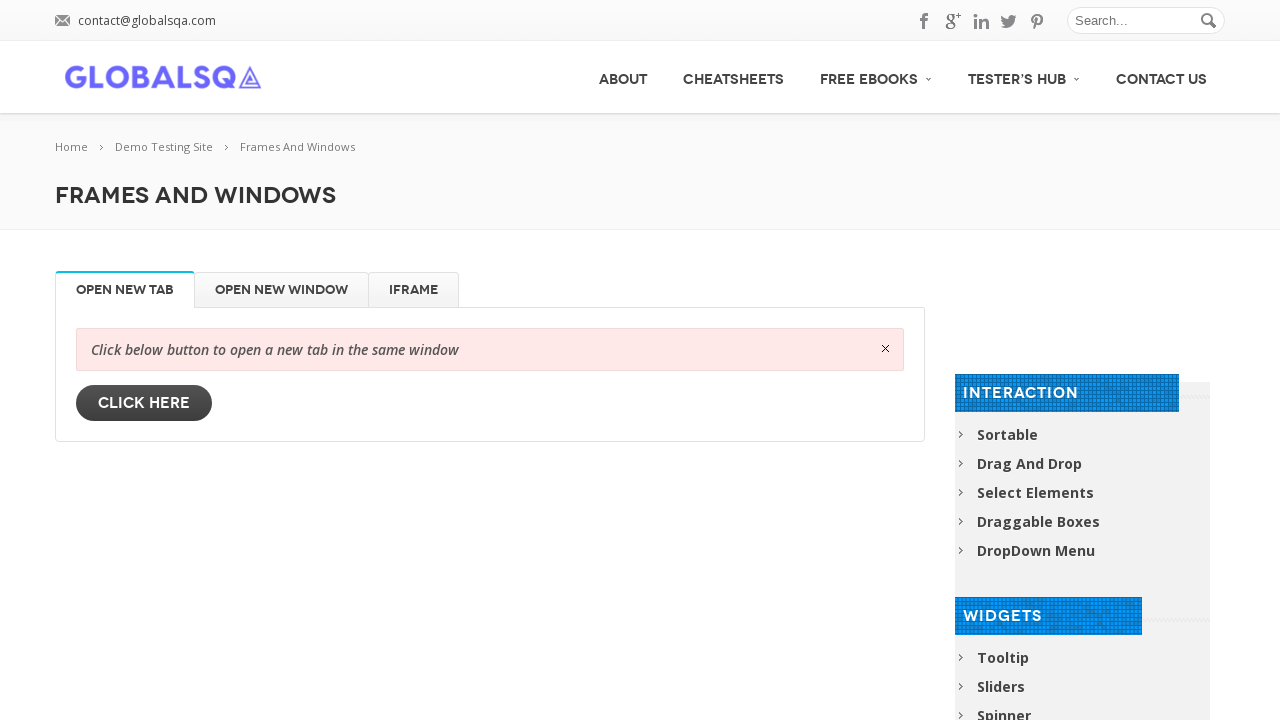

Parent page remains active after closing child window
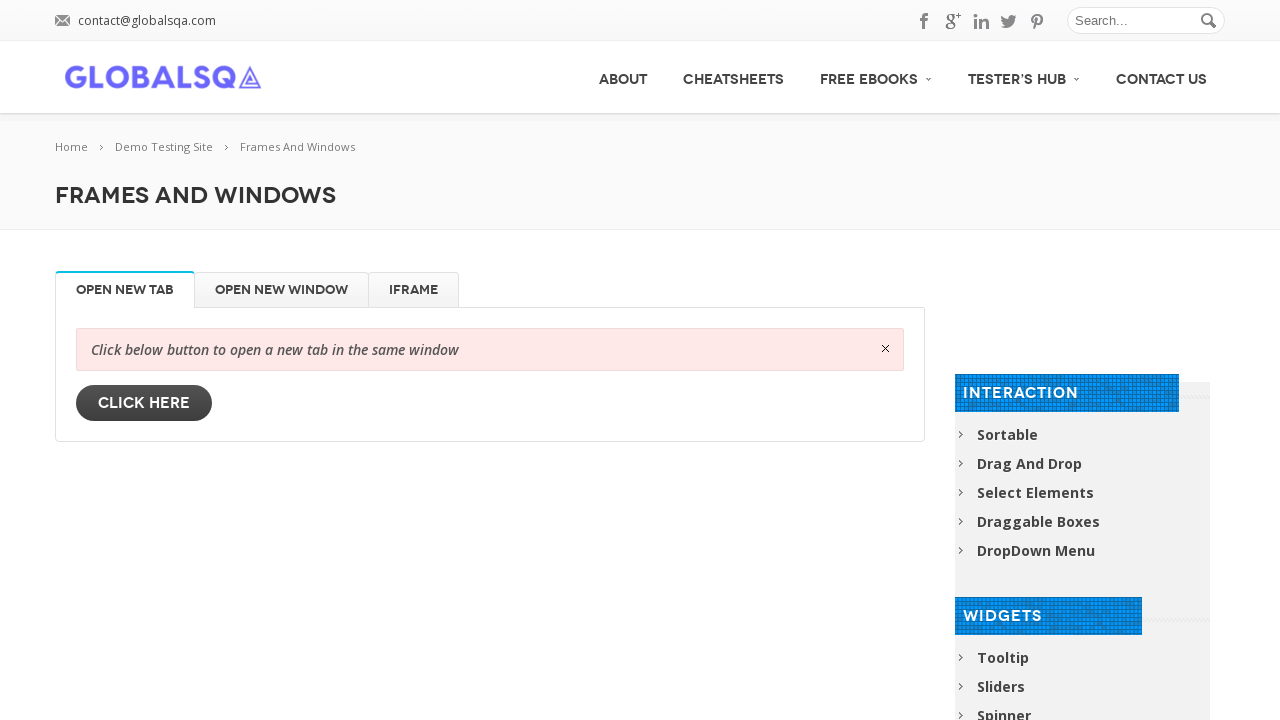

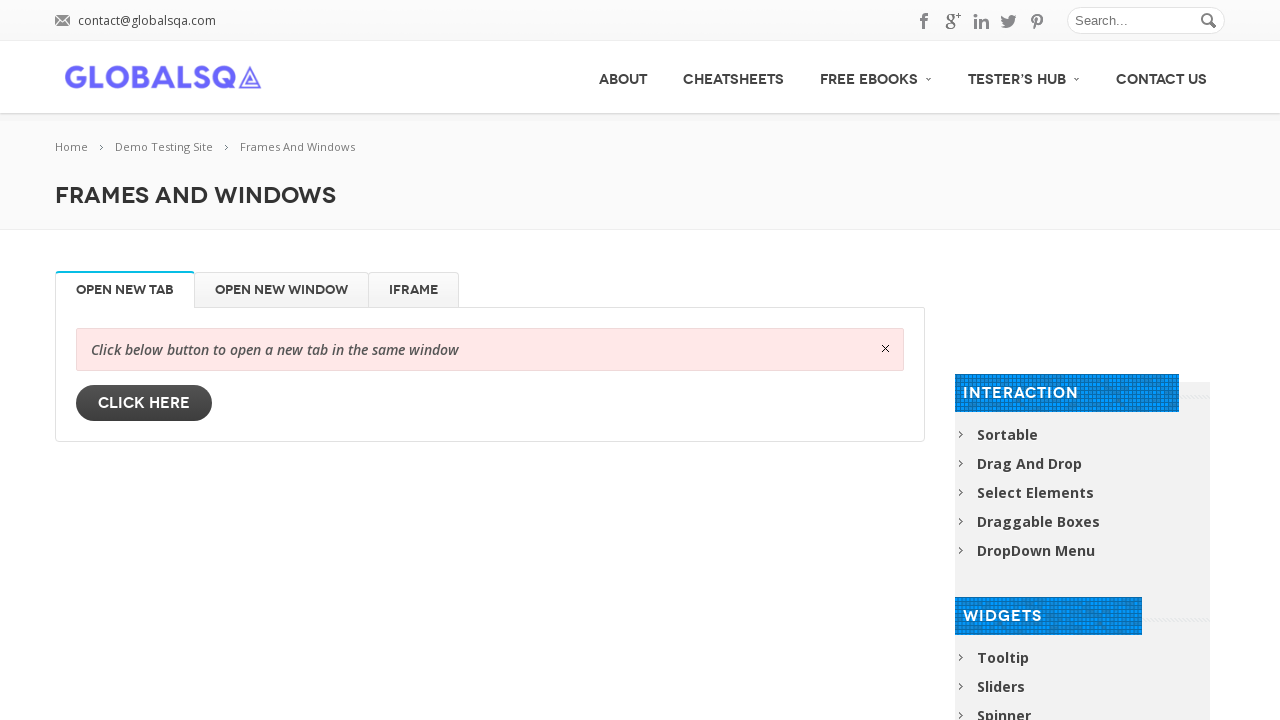